Tests dismissing an entry advertisement modal popup on the-internet.herokuapp.com practice site by waiting for the modal to appear and clicking the close button in the modal footer.

Starting URL: https://the-internet.herokuapp.com/entry_ad

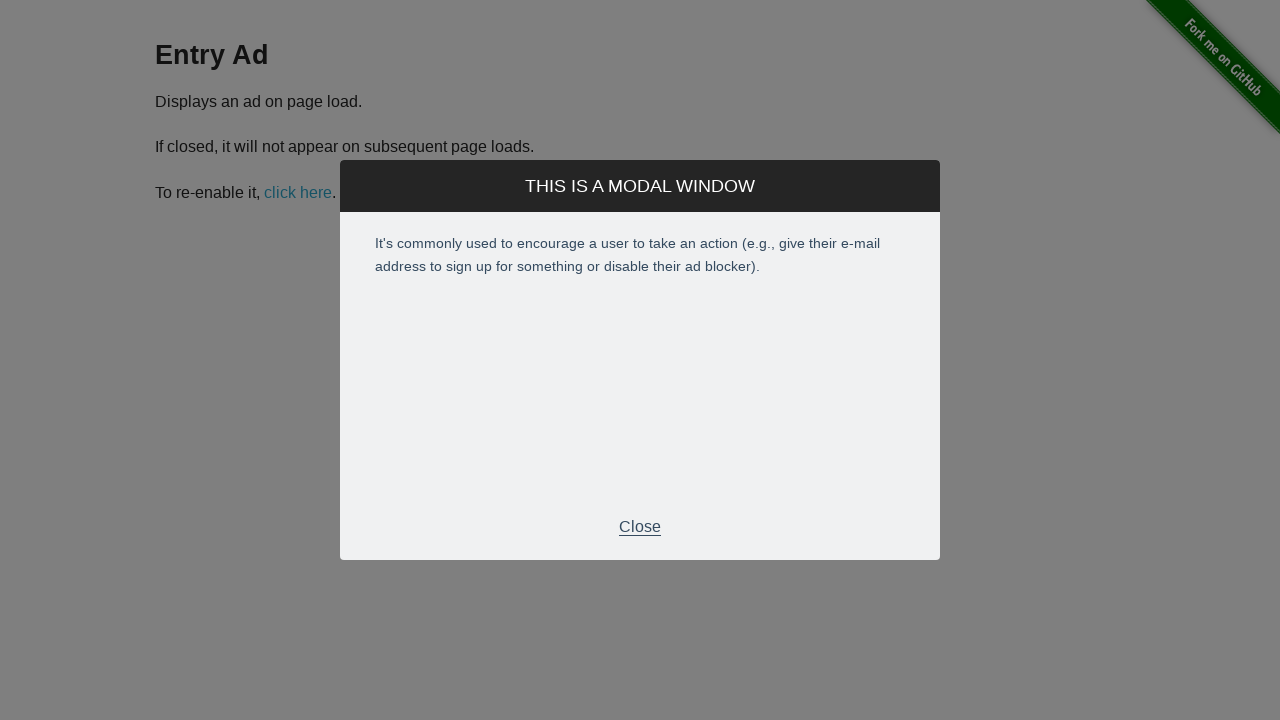

Entry advertisement modal appeared and became visible
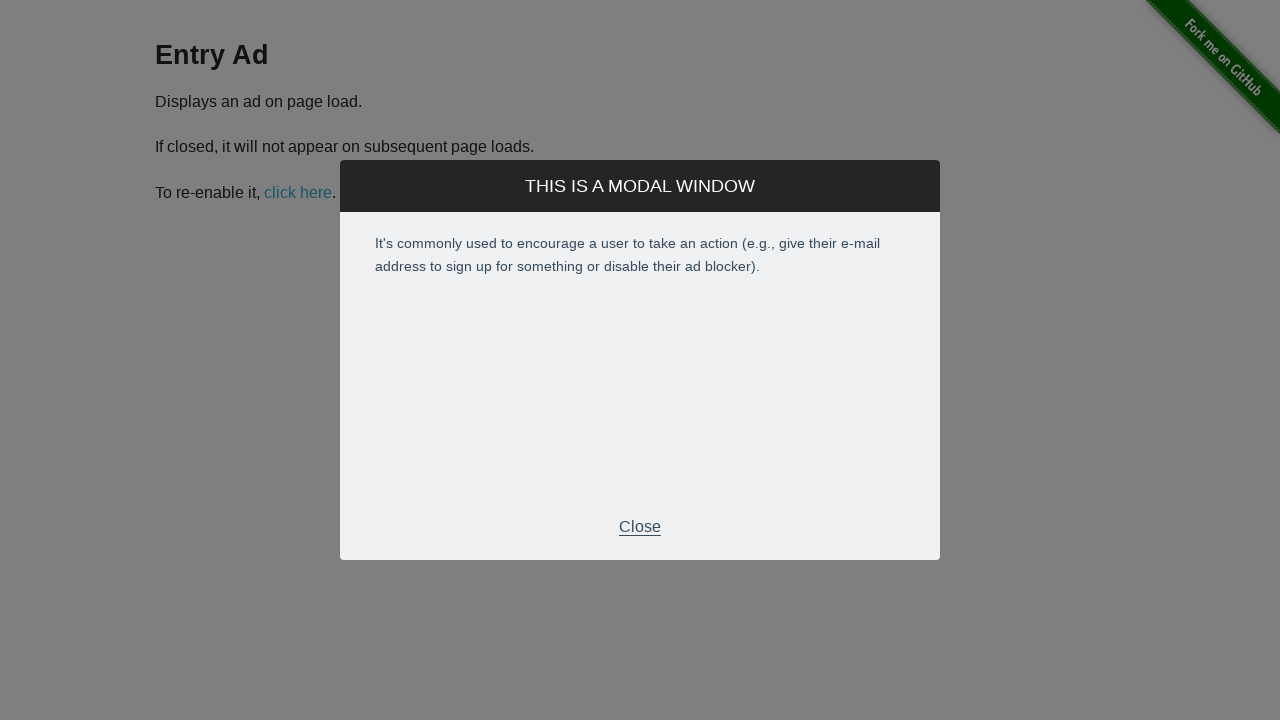

Close button in modal footer became visible
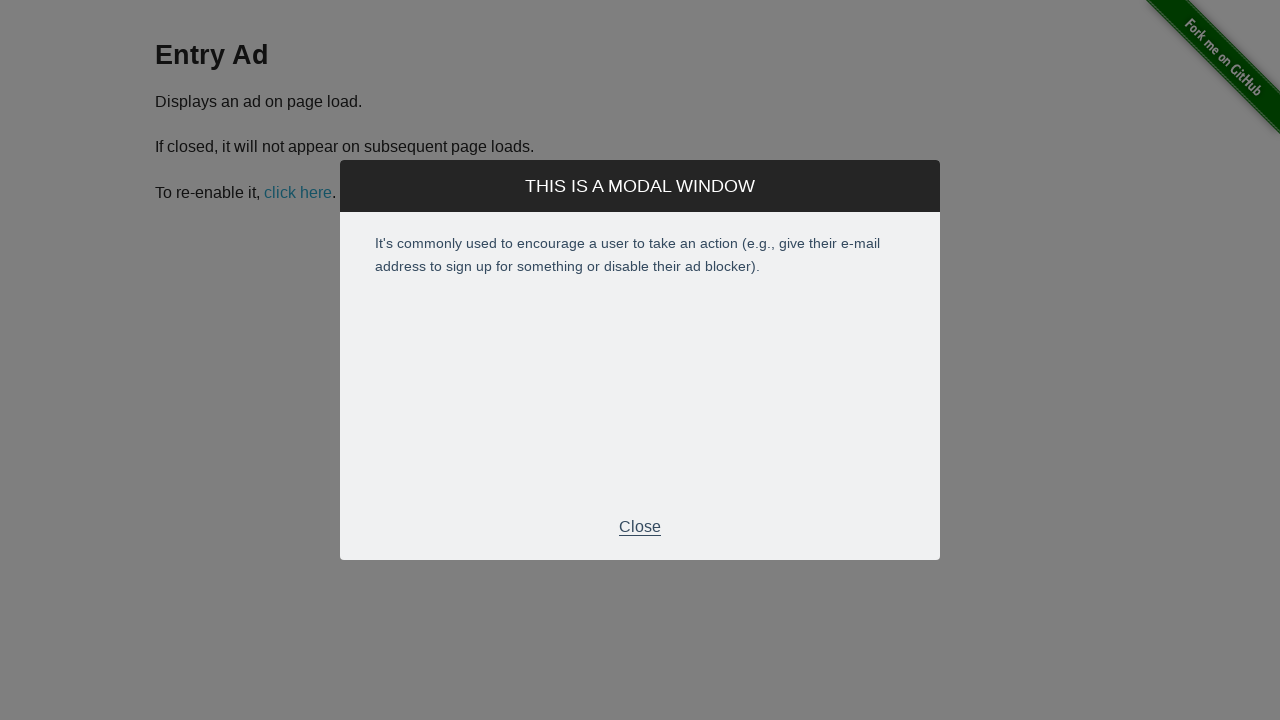

Clicked the close button to dismiss the entry advertisement modal at (640, 527) on .modal-footer p
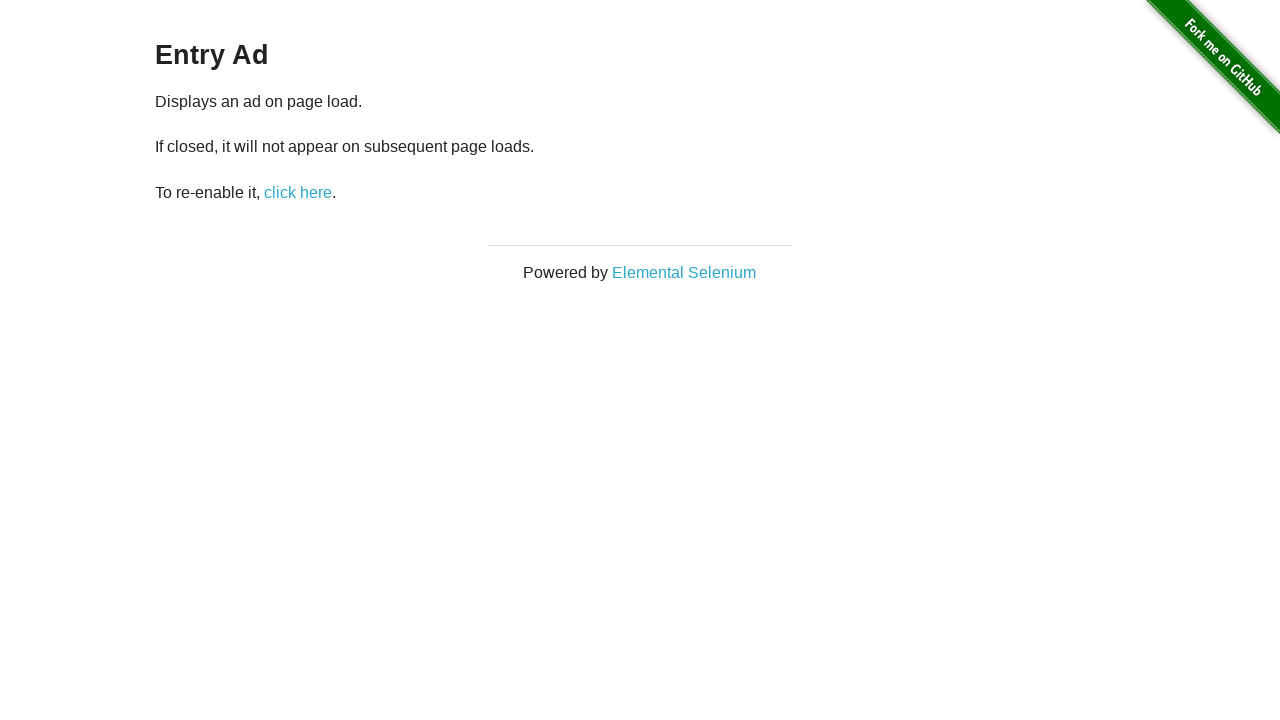

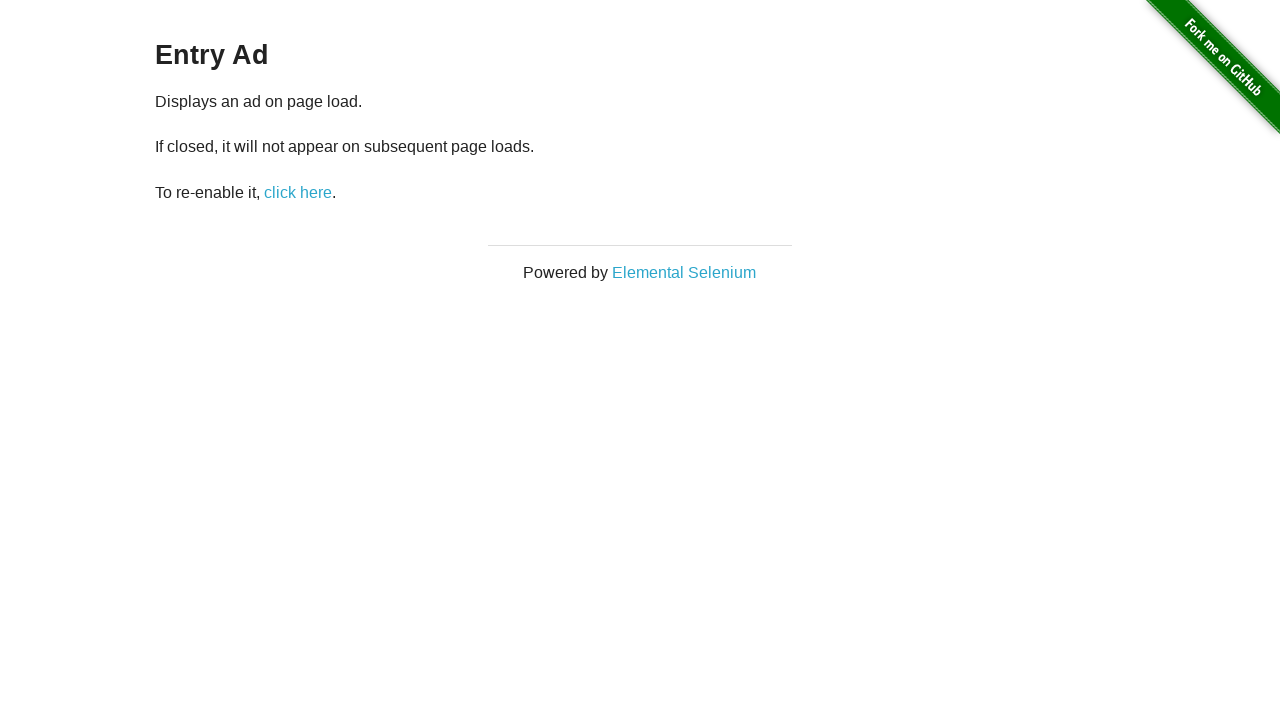